Tests iframe interaction by switching into an iframe, filling a form and submitting it, switching back to main content to click another button, and then repeating the iframe interaction with different data

Starting URL: https://paulocoliveira.github.io/mypages/advanced/index.html

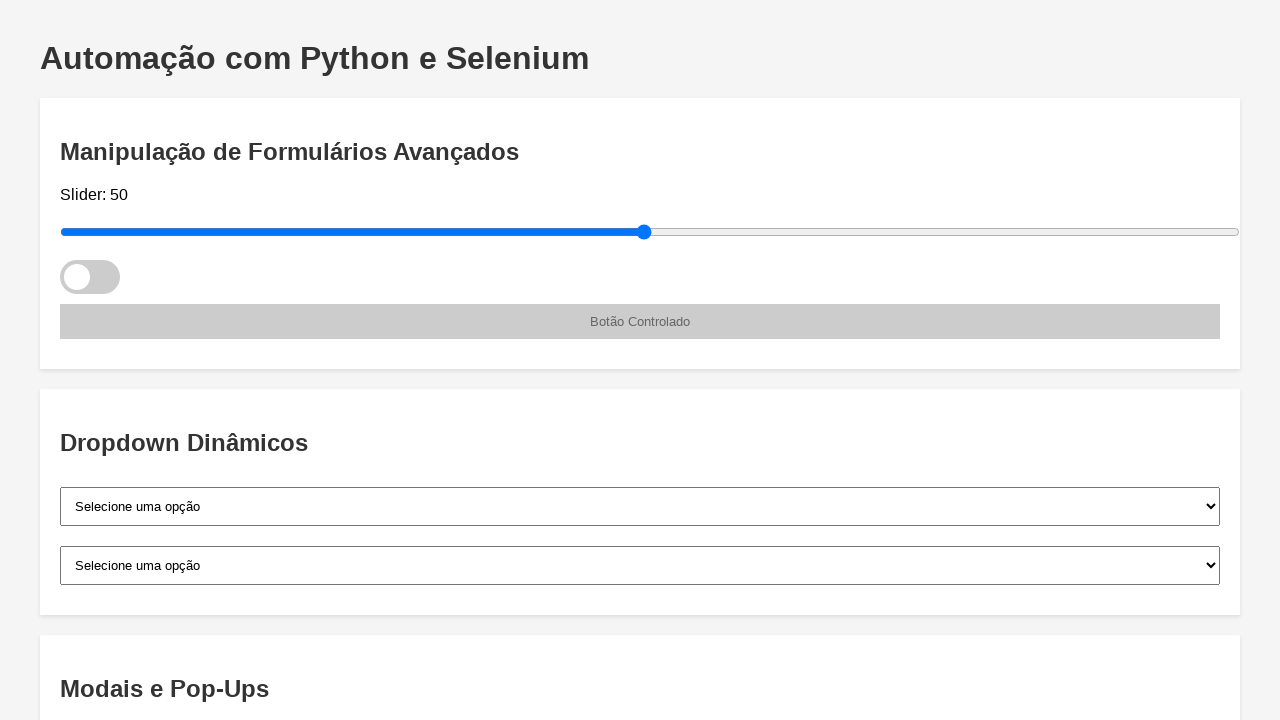

Located iframe with id 'example-frame'
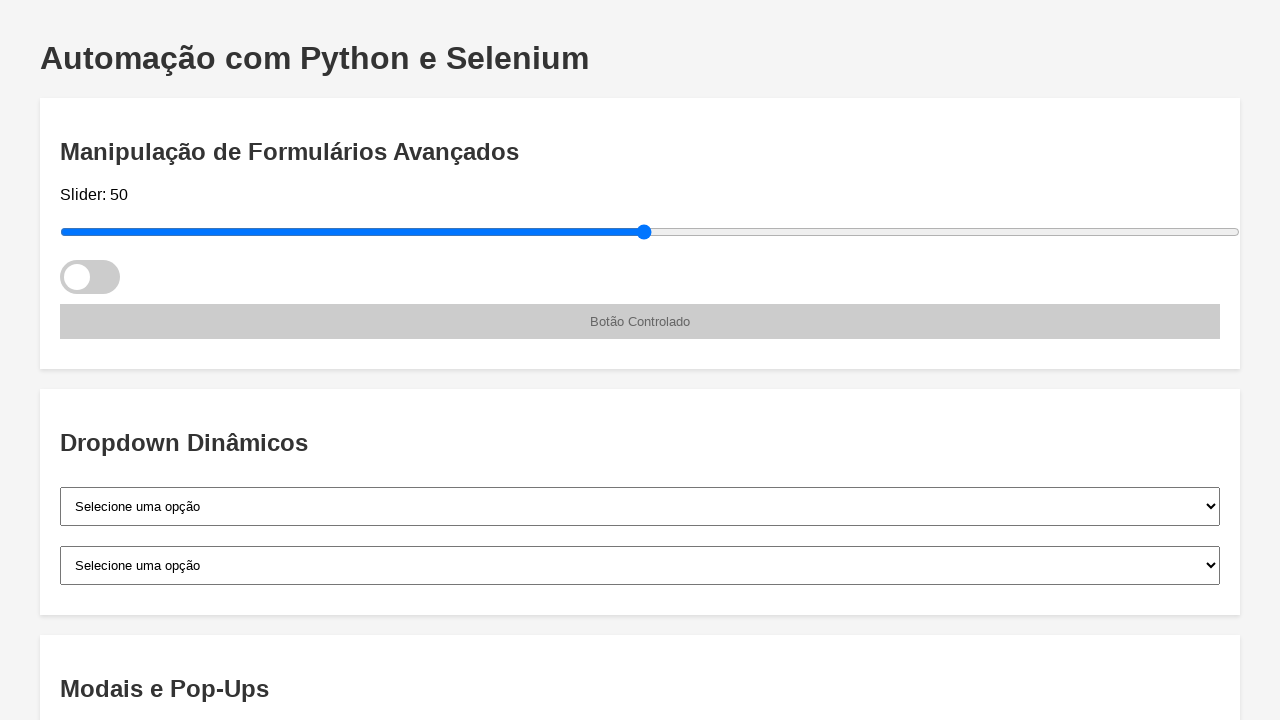

Filled nickname field with 'Magda Little' in iframe on #example-frame >> internal:control=enter-frame >> #nickname
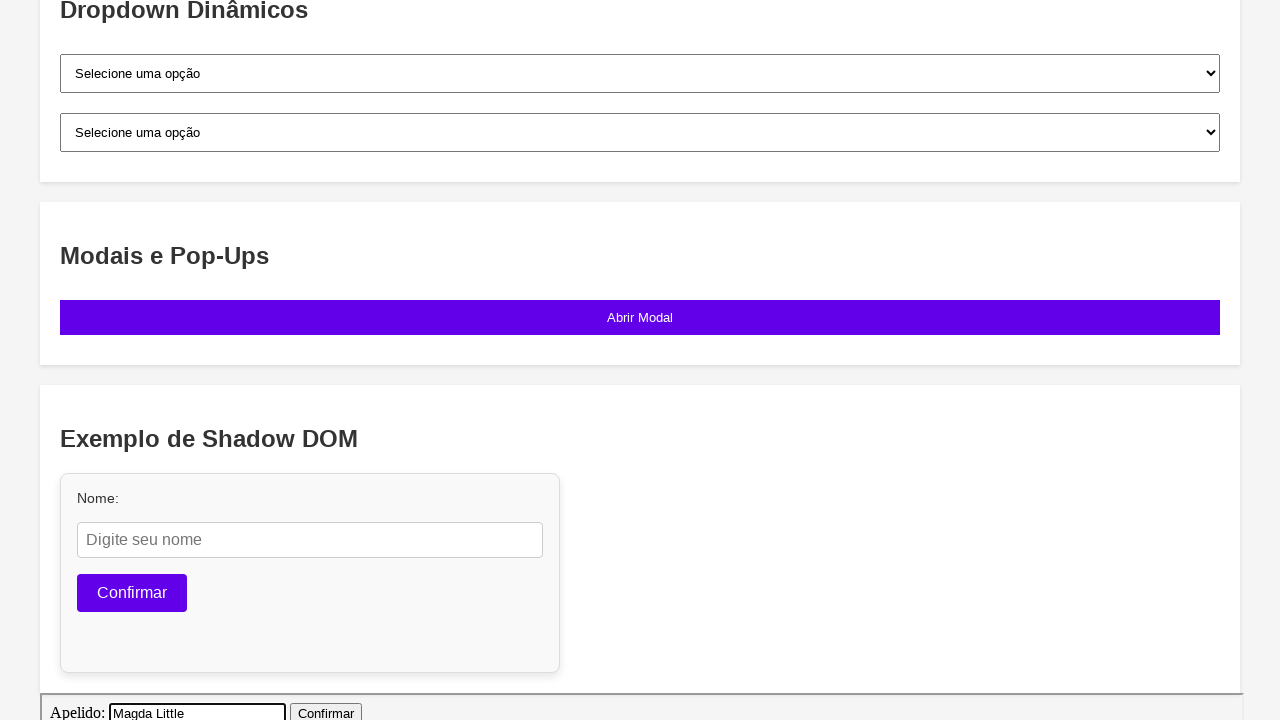

Clicked confirm button in iframe at (326, 710) on #example-frame >> internal:control=enter-frame >> #confirm-button
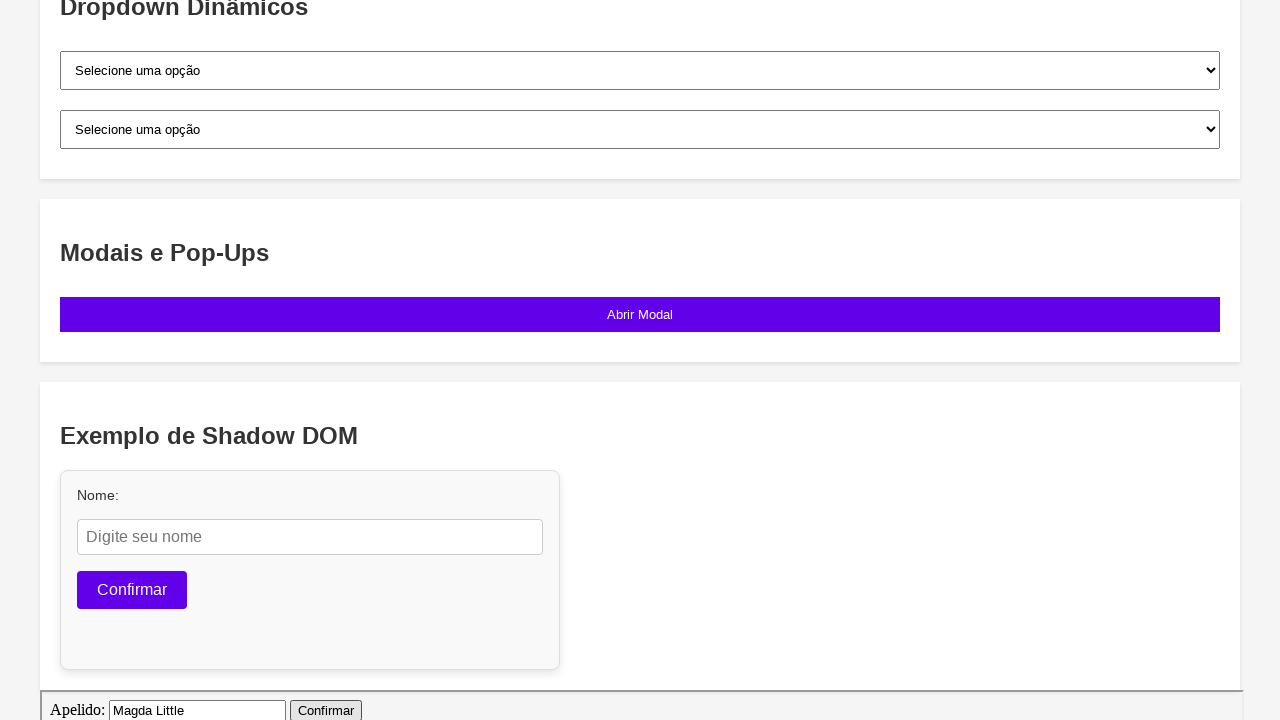

Located confirmation message in iframe
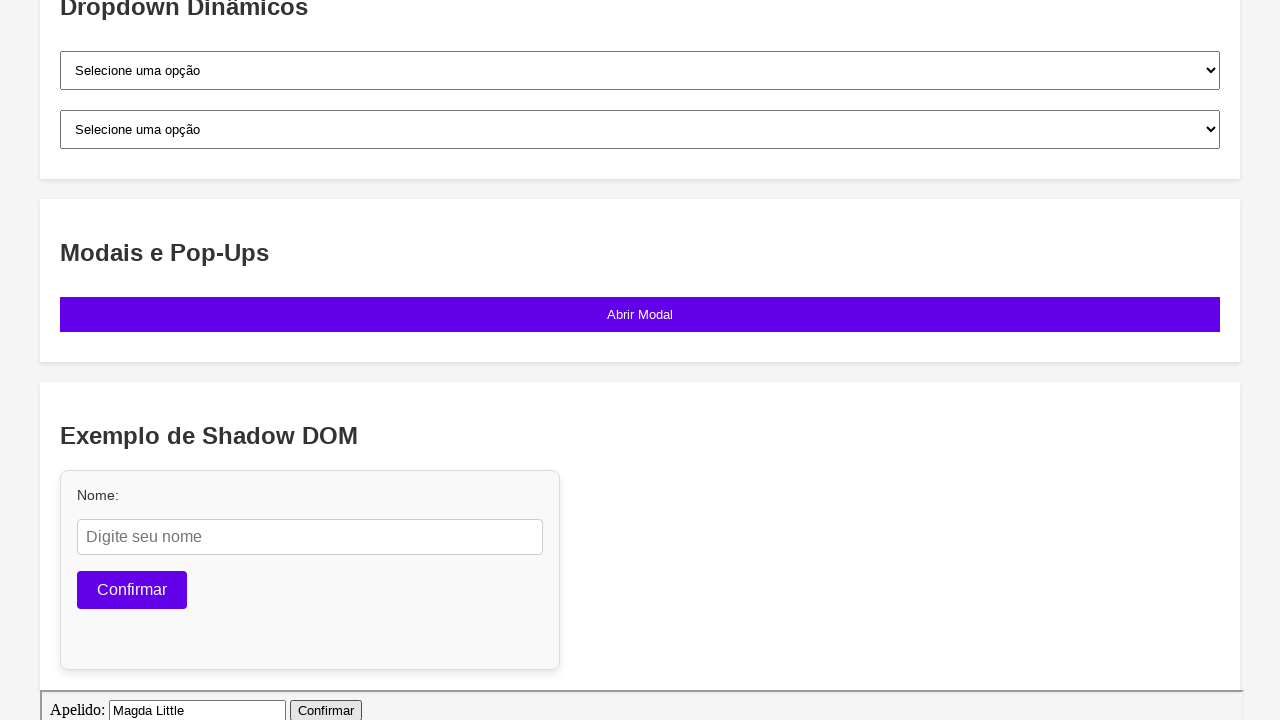

Verified confirmation message: 'Pronto! Deu tudo certo, Magda Little!'
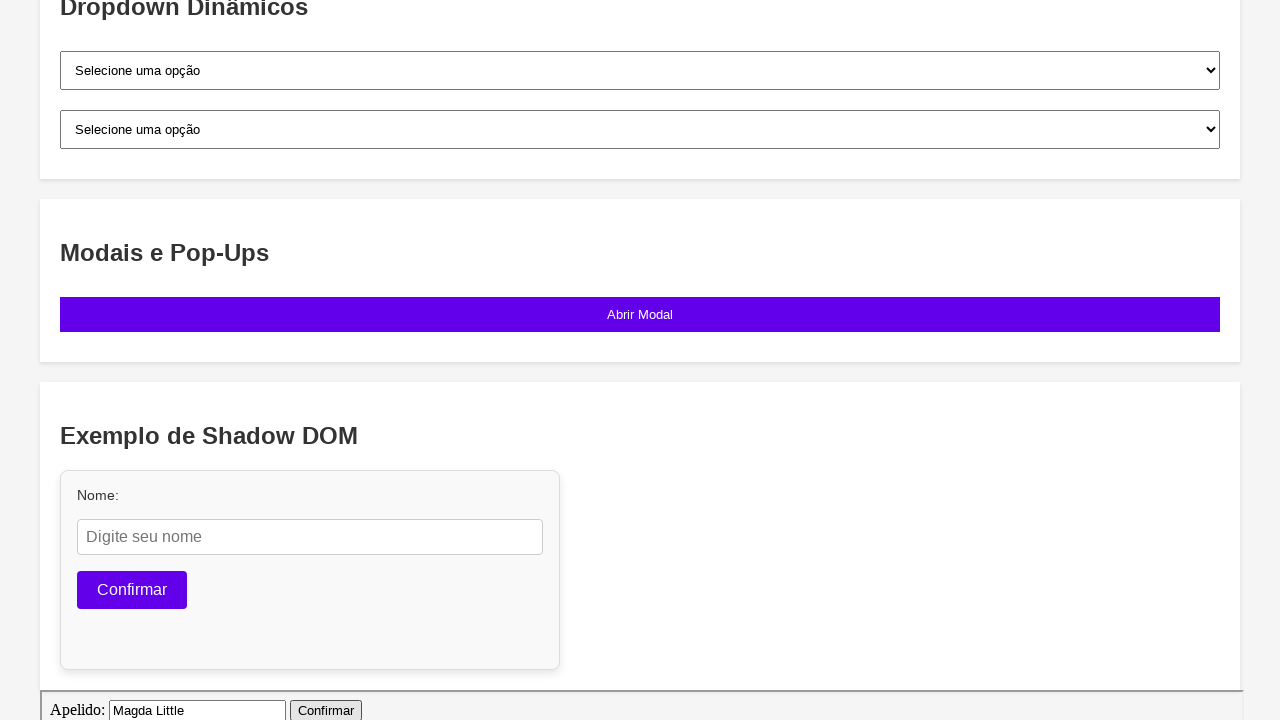

Clicked final button in main content at (640, 652) on #final-button
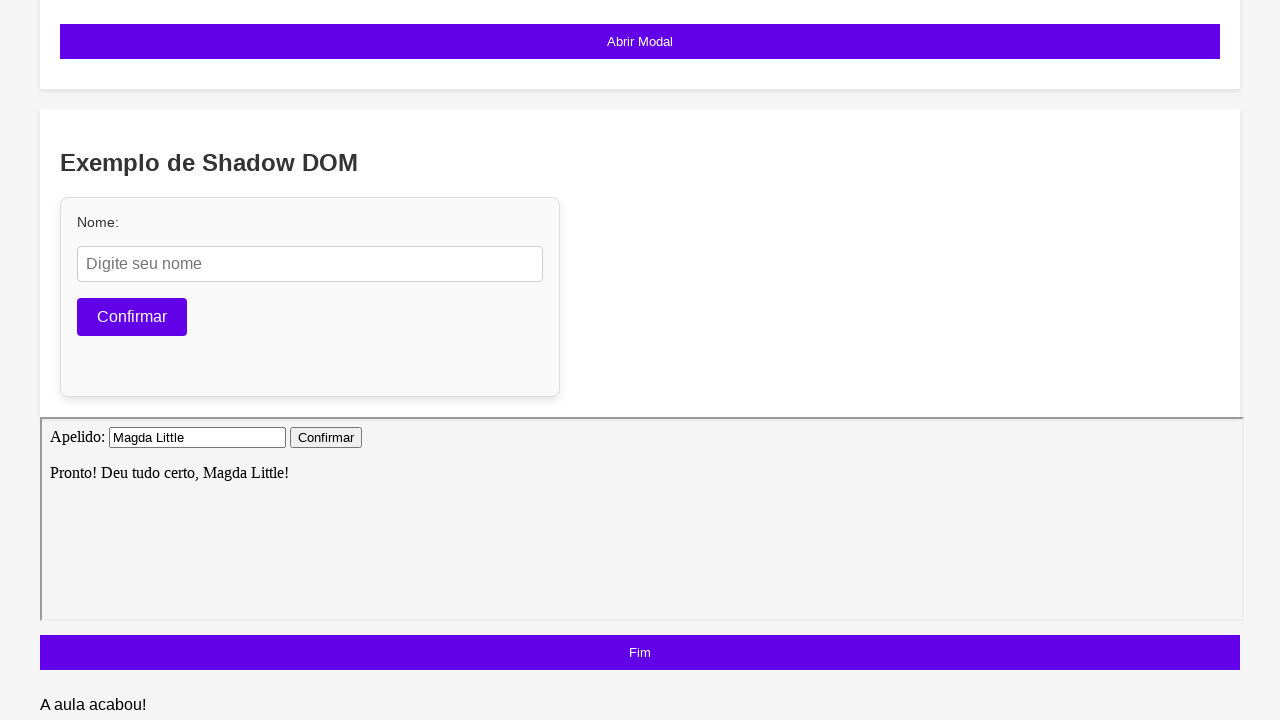

Located final message in main content
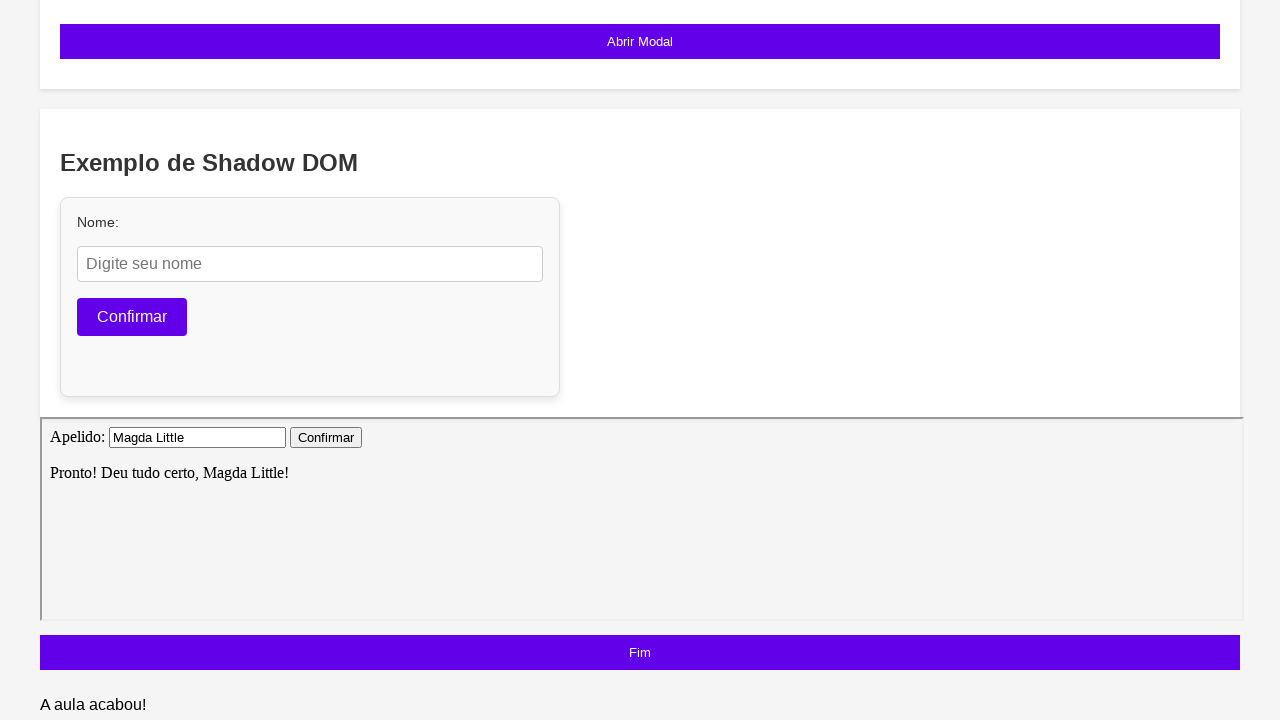

Verified final message: 'A aula acabou!'
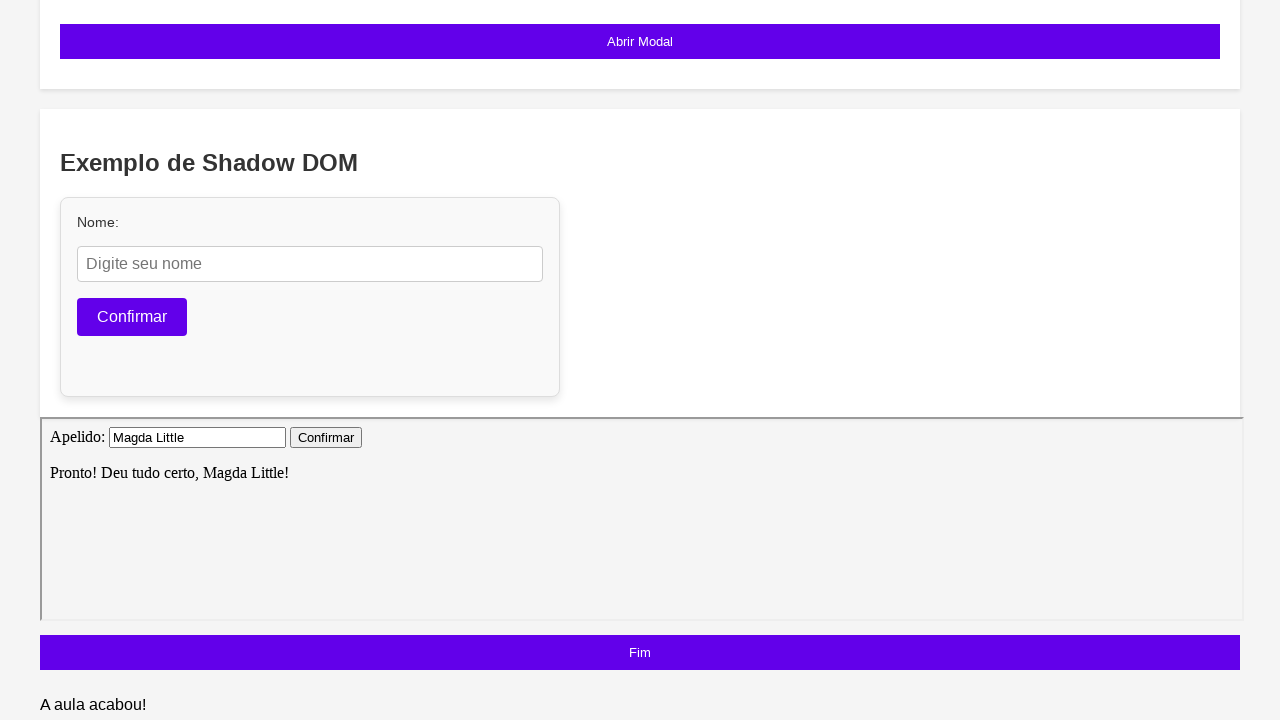

Cleared nickname field in iframe on #example-frame >> internal:control=enter-frame >> #nickname
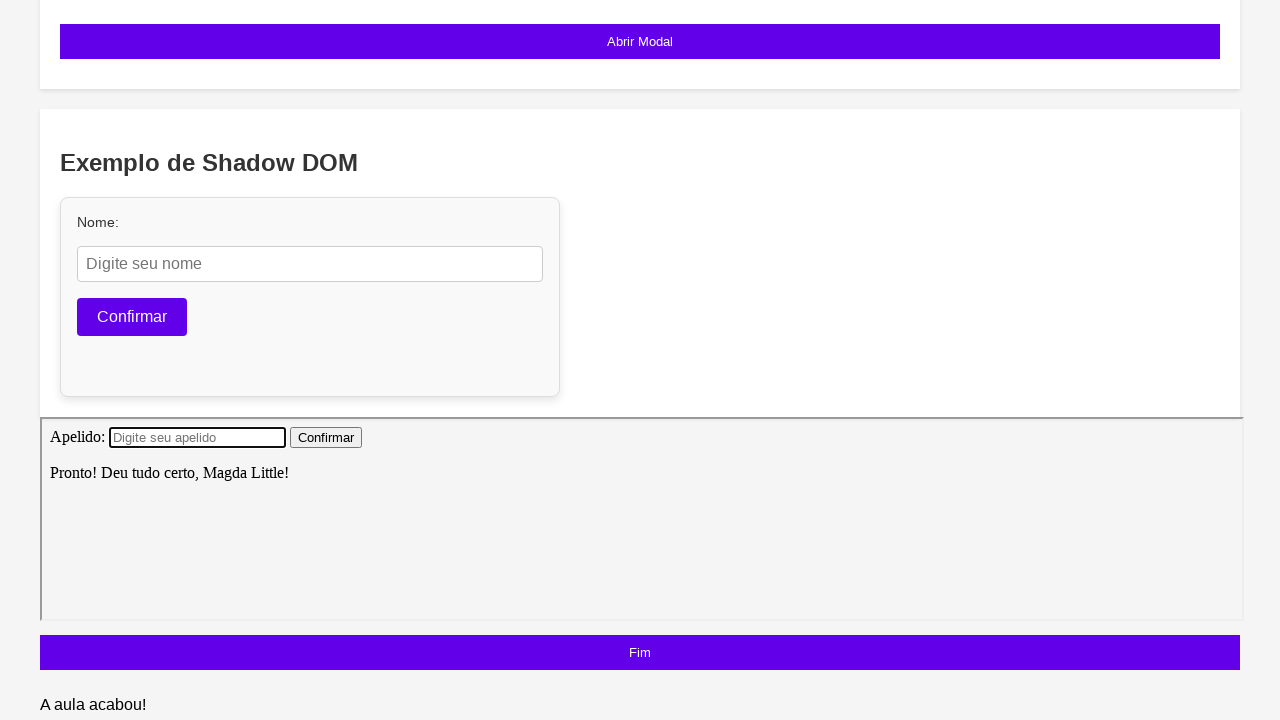

Filled nickname field with 'Magda Little 2' in iframe on #example-frame >> internal:control=enter-frame >> #nickname
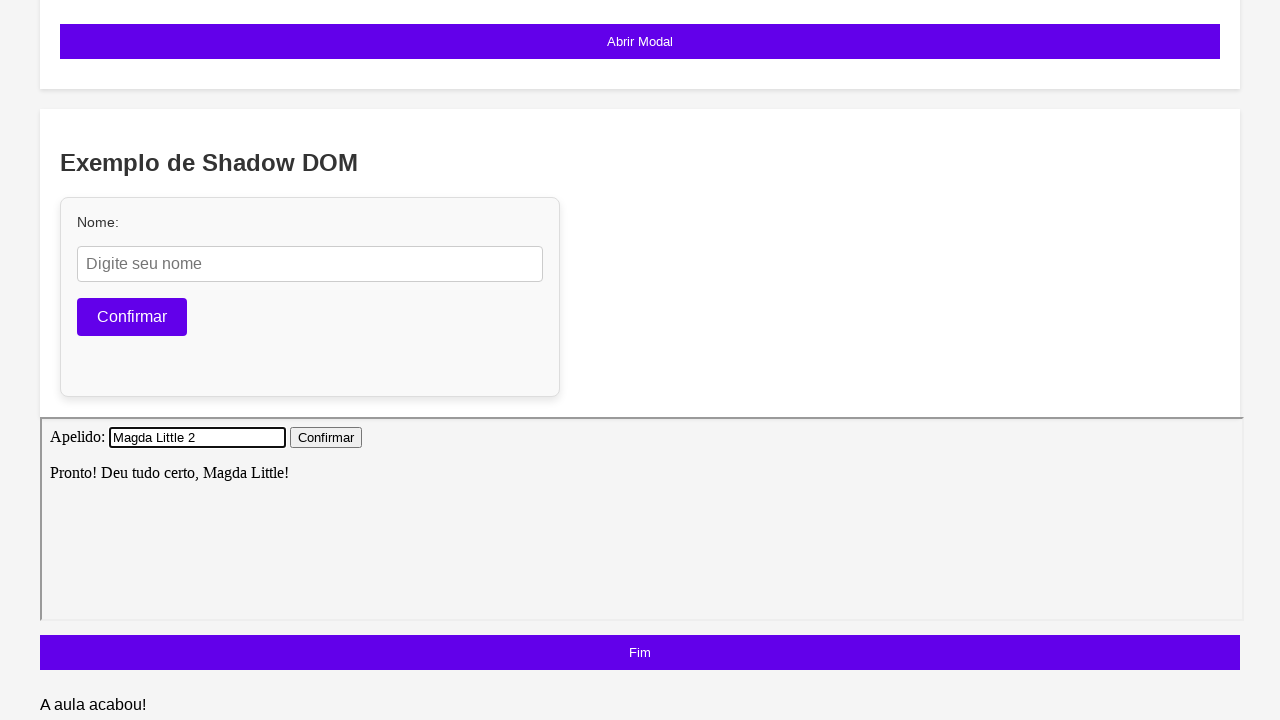

Clicked confirm button in iframe again at (326, 437) on #example-frame >> internal:control=enter-frame >> #confirm-button
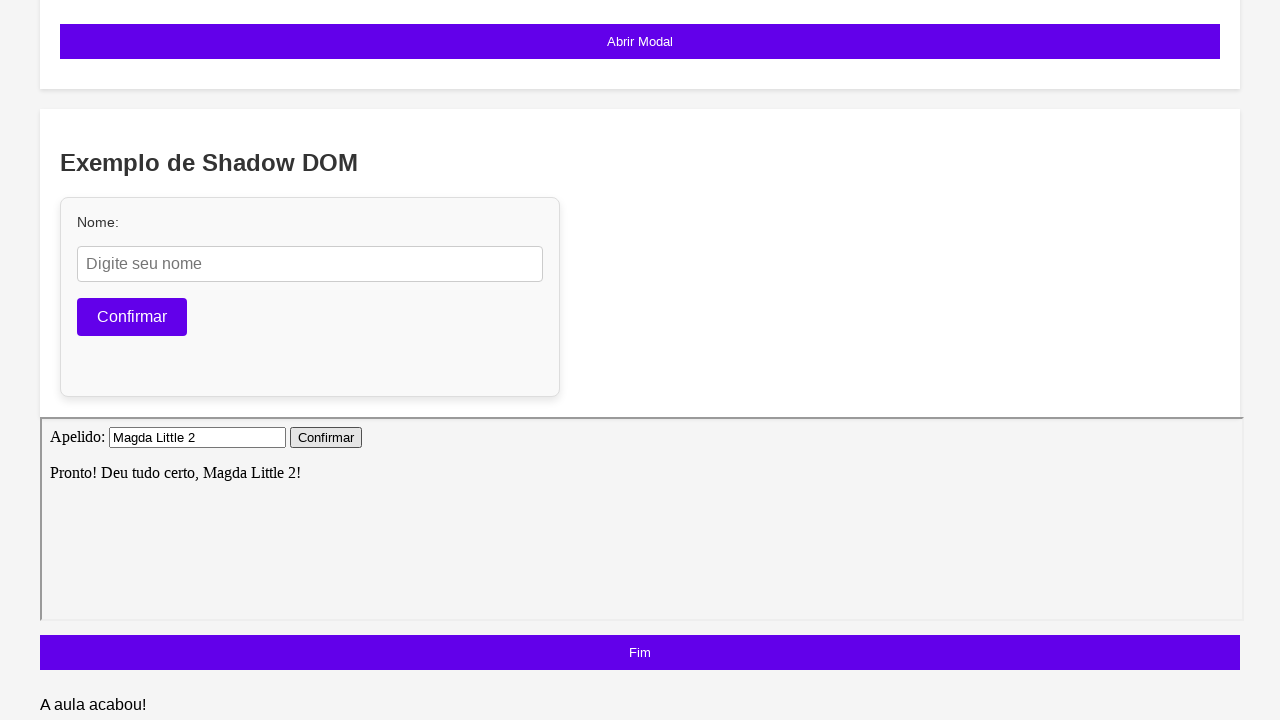

Verified updated confirmation message: 'Pronto! Deu tudo certo, Magda Little 2!'
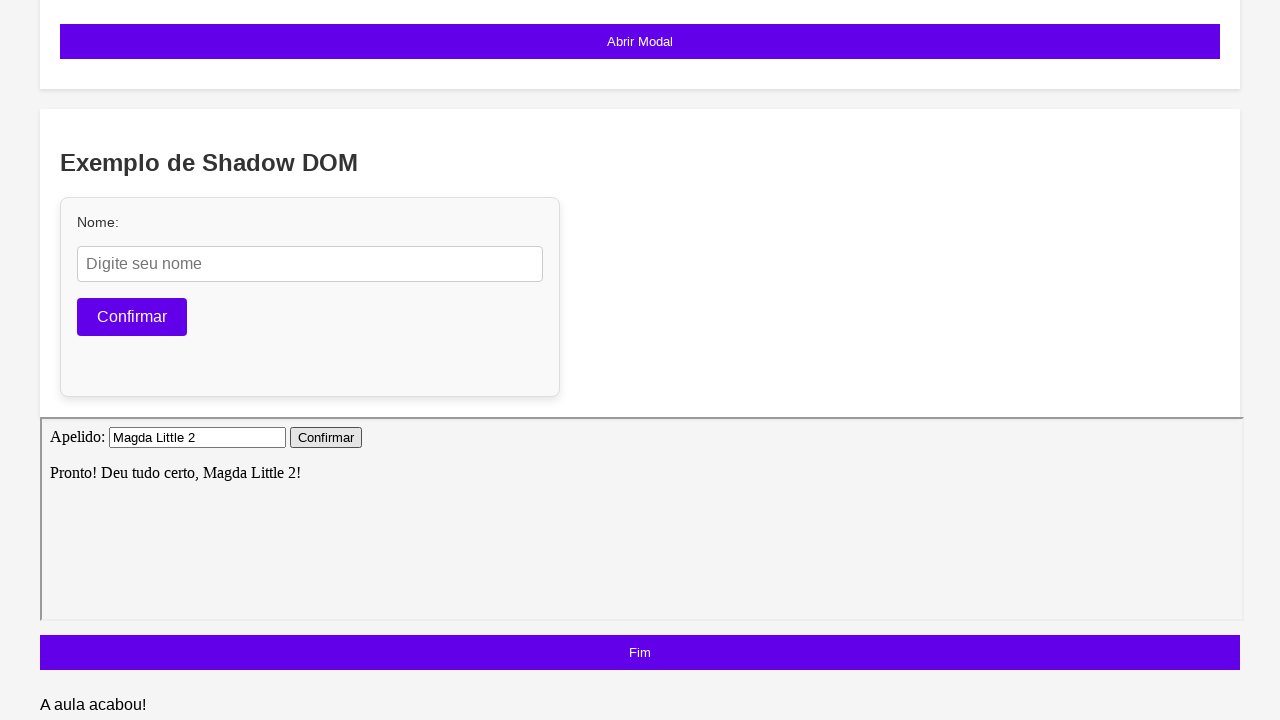

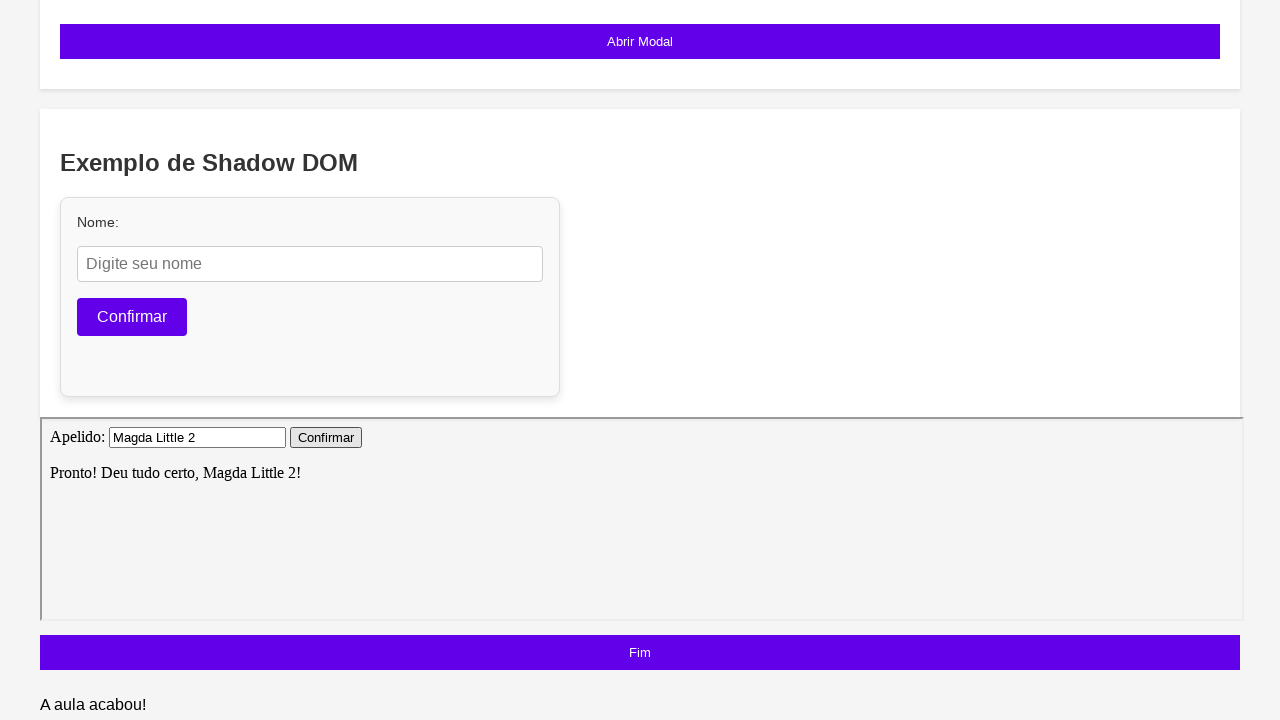